Tests the price sorting functionality on a men's clothing page by selecting "Price(High-Low)" from a dropdown and verifying that products are displayed in descending price order.

Starting URL: https://adoring-pasteur-3ae17d.netlify.app/mens.html

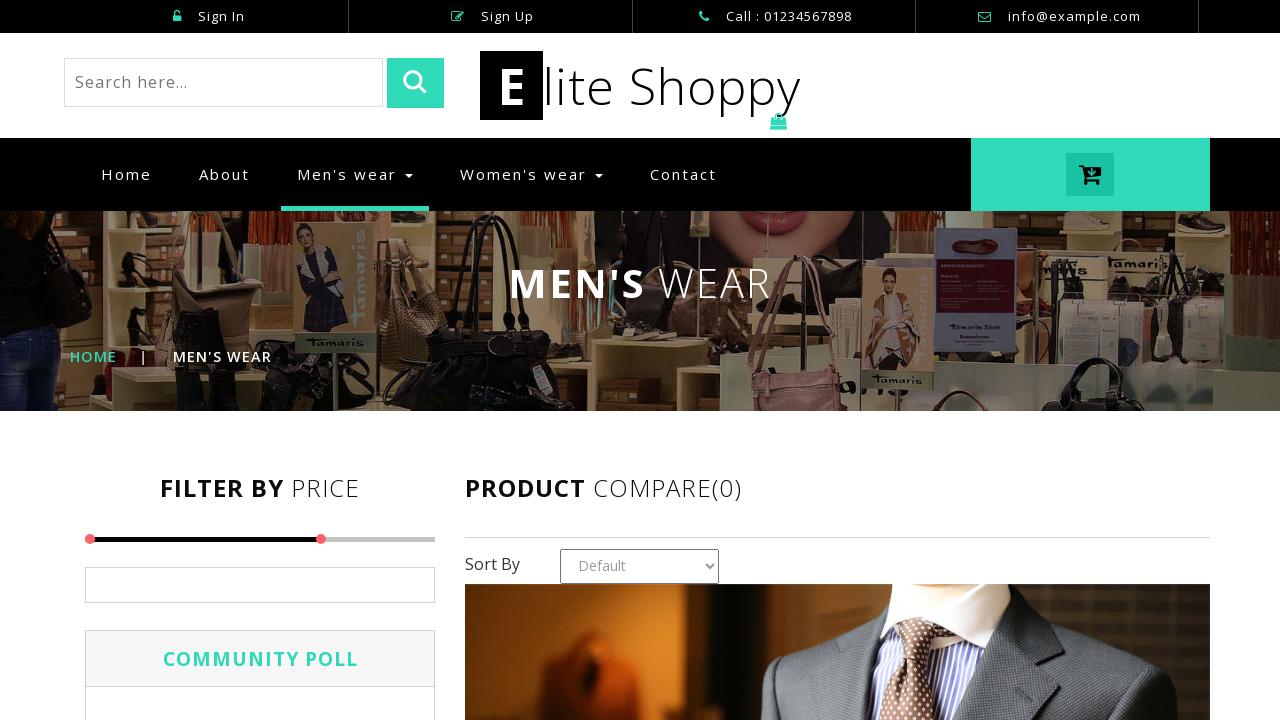

Waited for products to be visible on men's clothing page
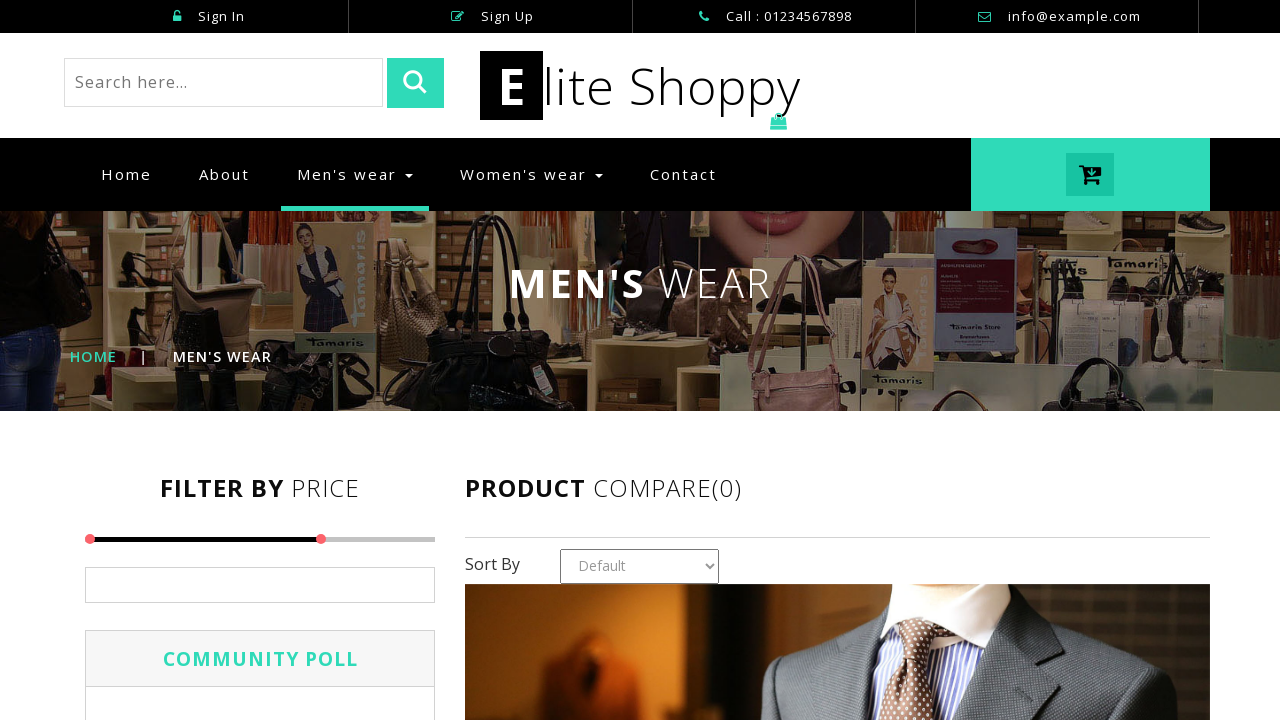

Selected 'Price(High - Low)' from the Sort By dropdown on #country1
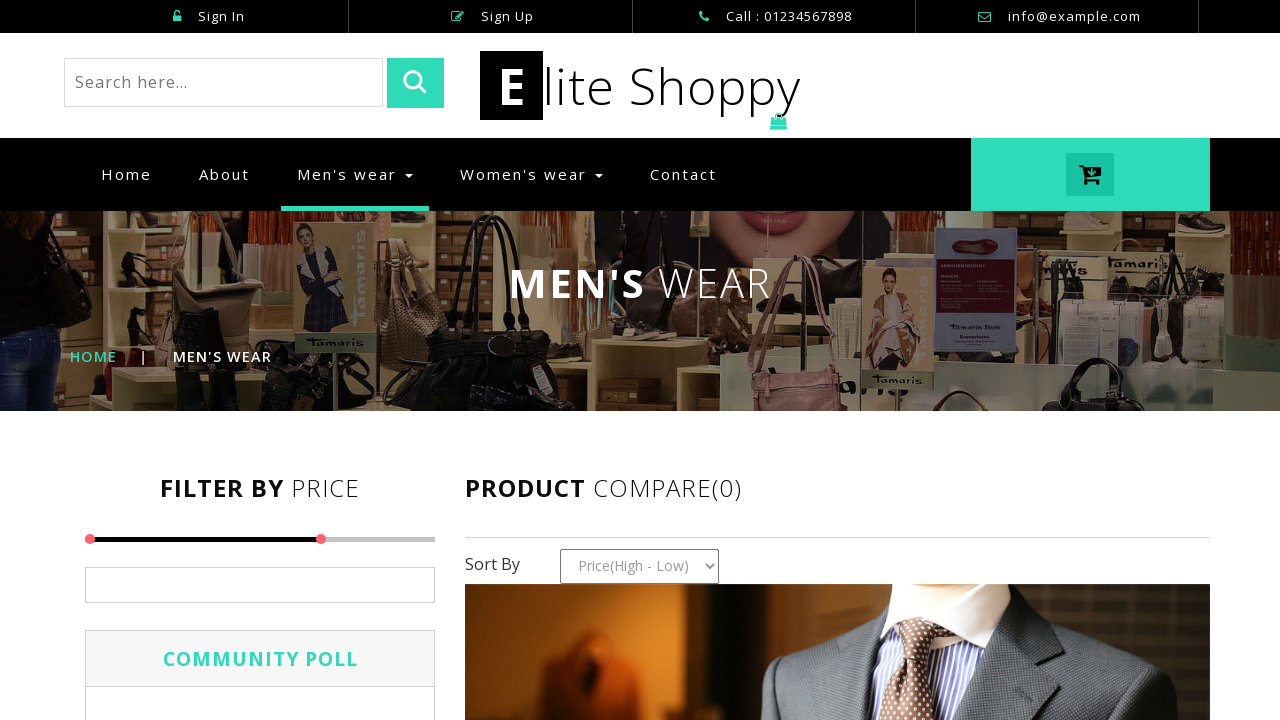

Waited for sorting to take effect
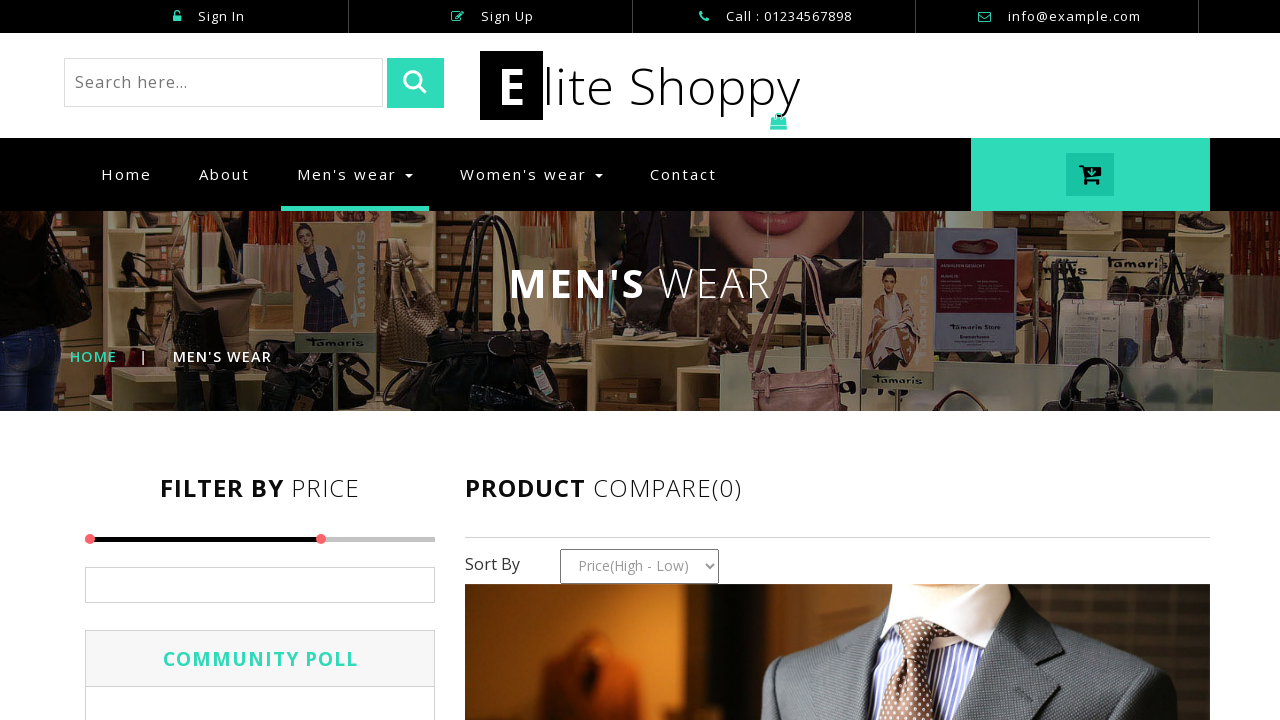

Verified products are visible after sorting
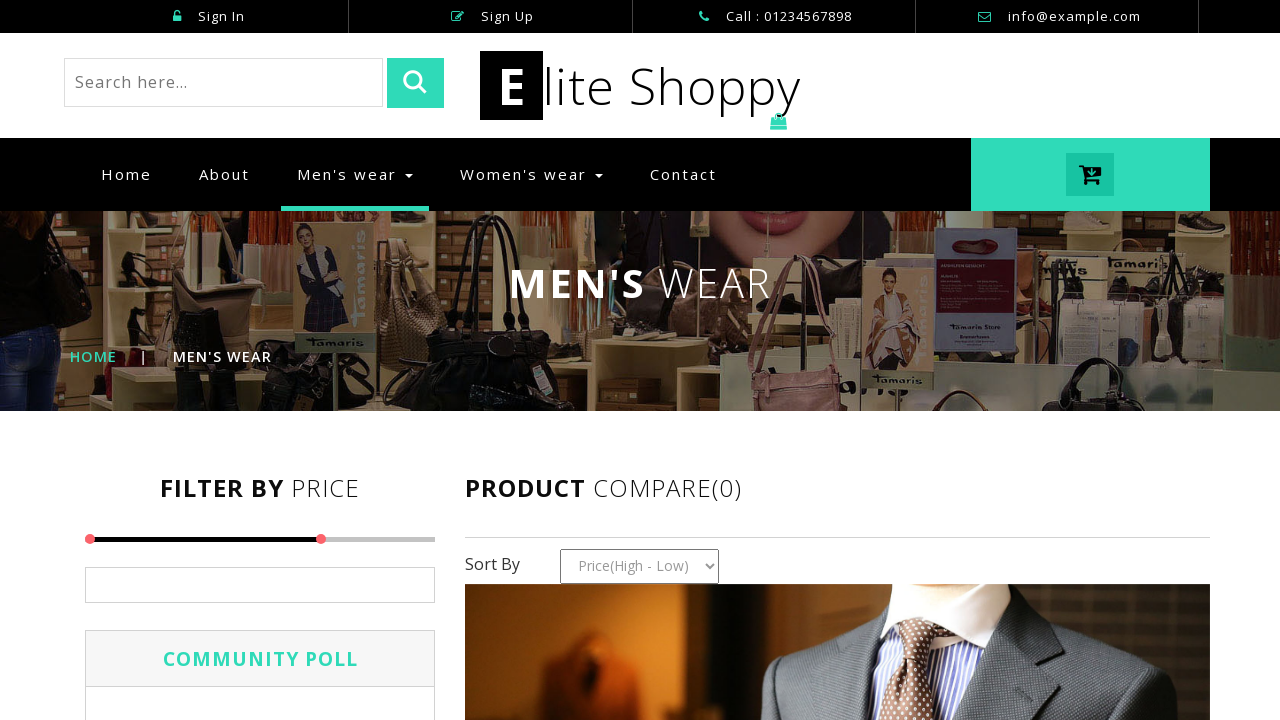

Verified product prices are displayed for sorting validation
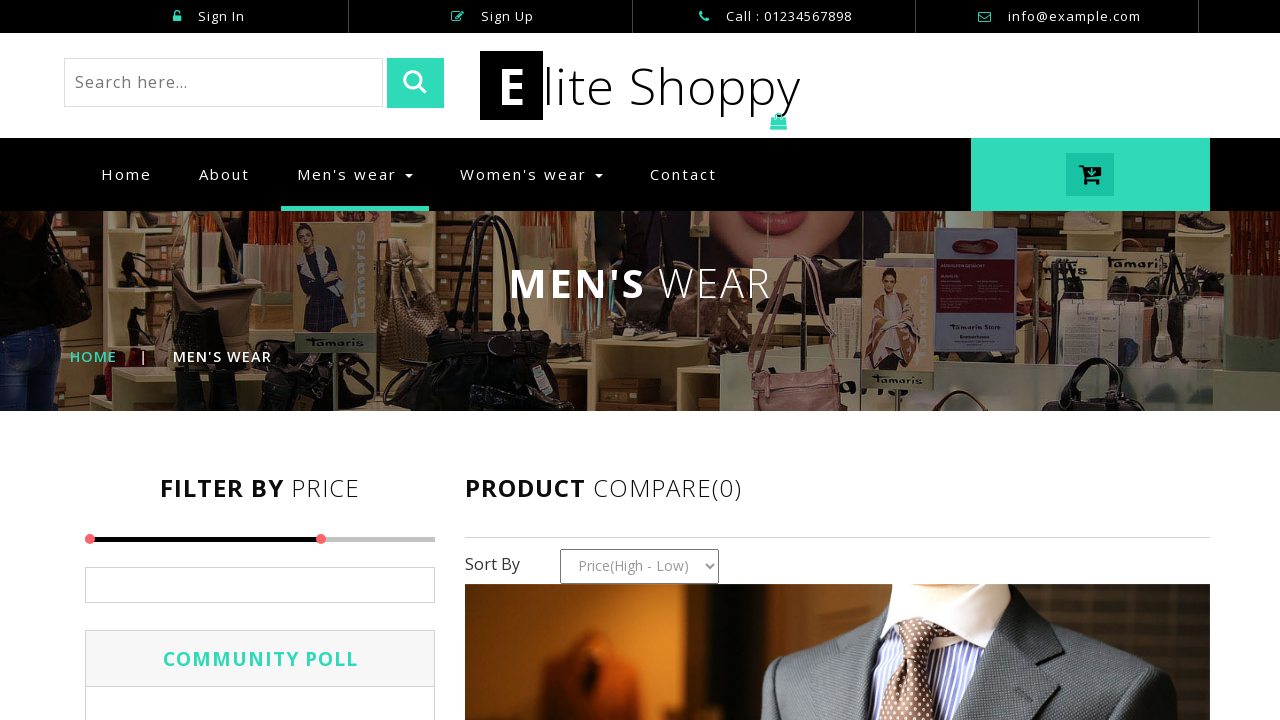

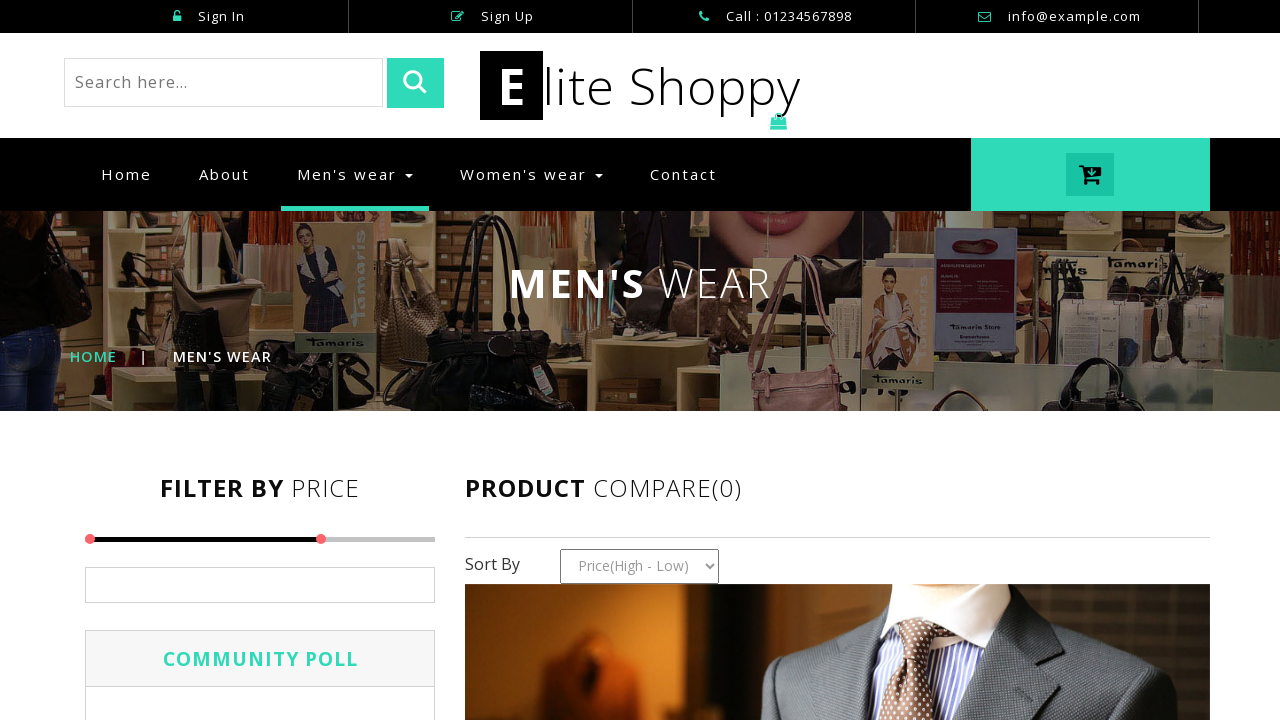